Tests dismissing a JavaScript confirm dialog by clicking the second button, dismissing the alert, and verifying the result message shows cancellation

Starting URL: https://the-internet.herokuapp.com/javascript_alerts

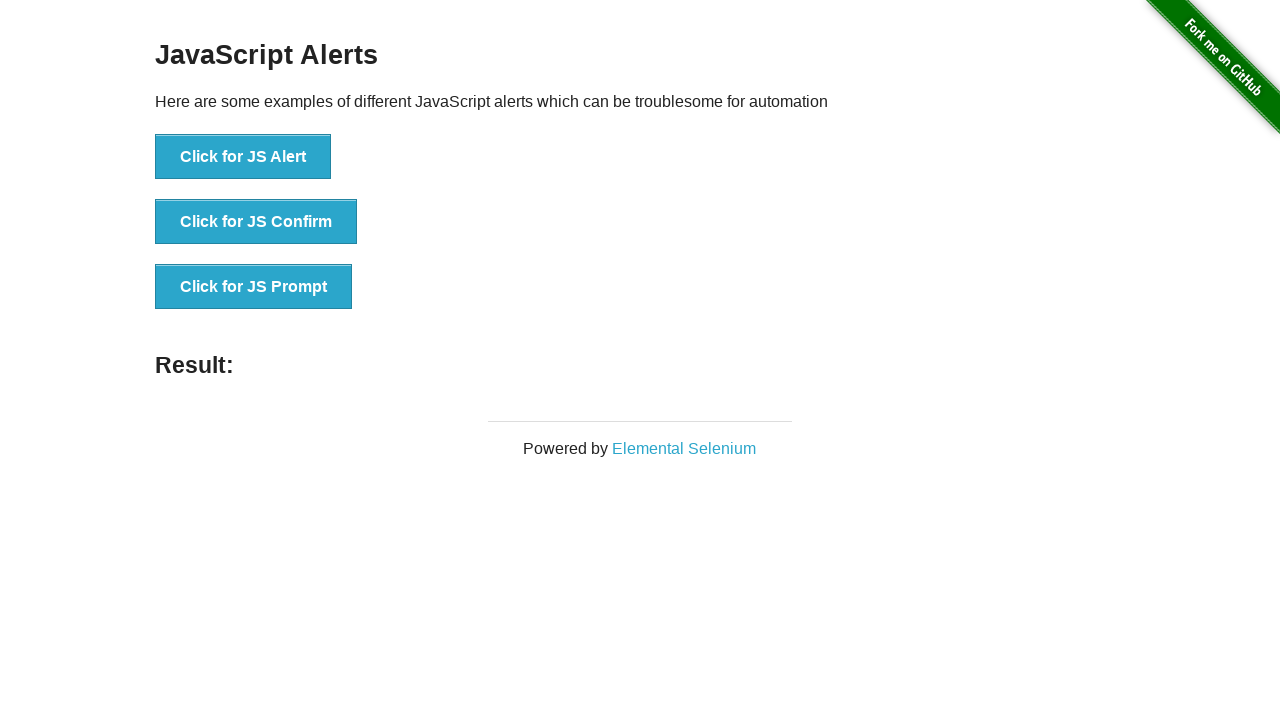

Set up dialog handler to dismiss the confirm dialog
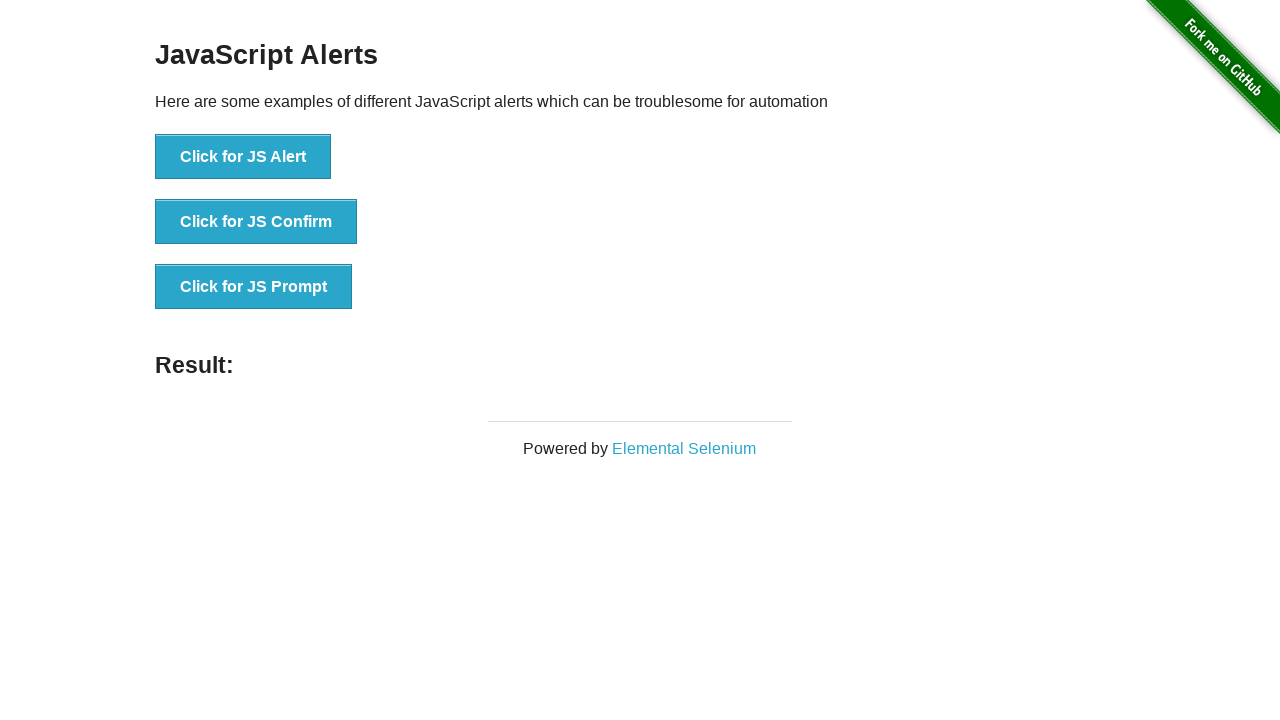

Clicked the JS Confirm button to trigger the confirm dialog at (256, 222) on xpath=//*[text()='Click for JS Confirm']
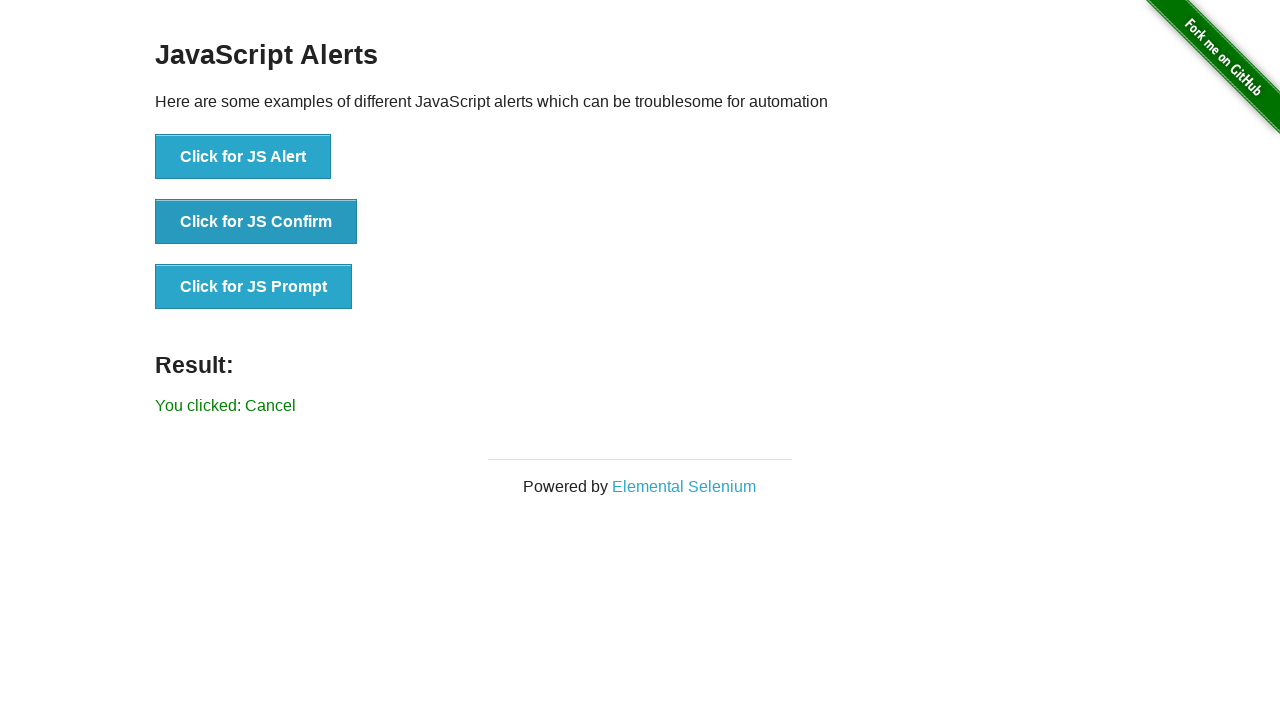

Verified the result message shows 'You clicked: Cancel' confirming the dialog was dismissed
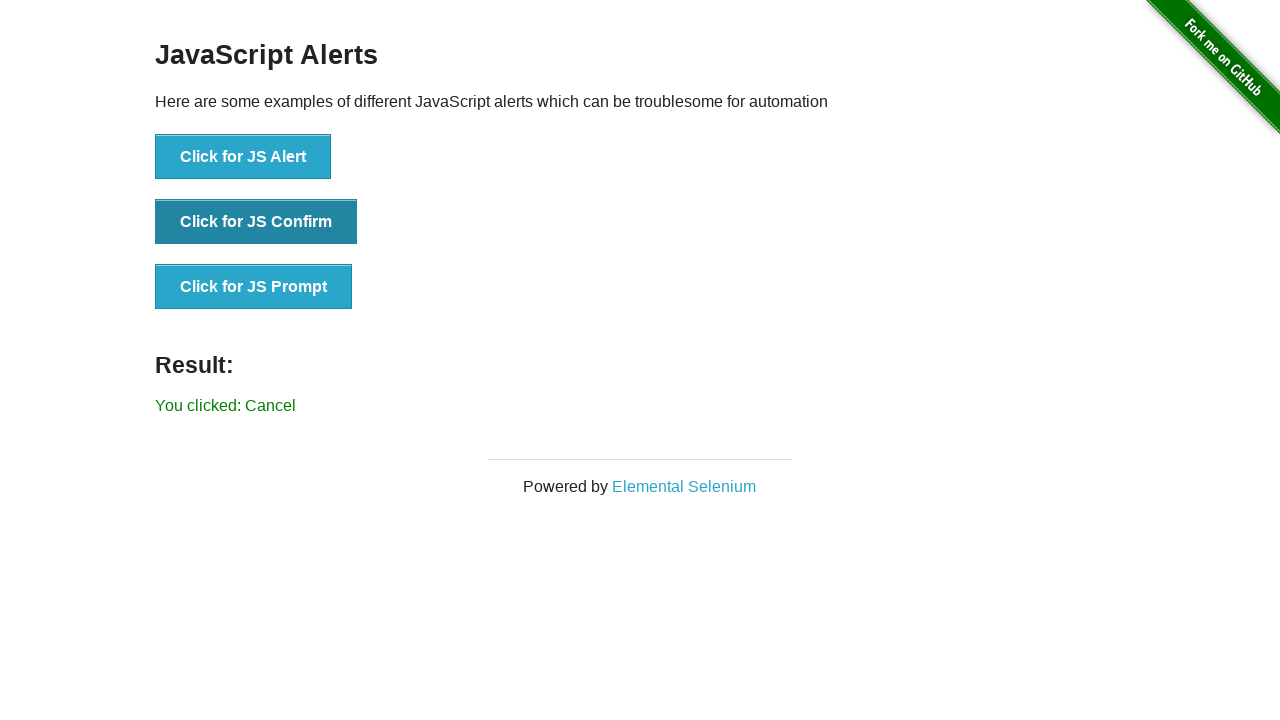

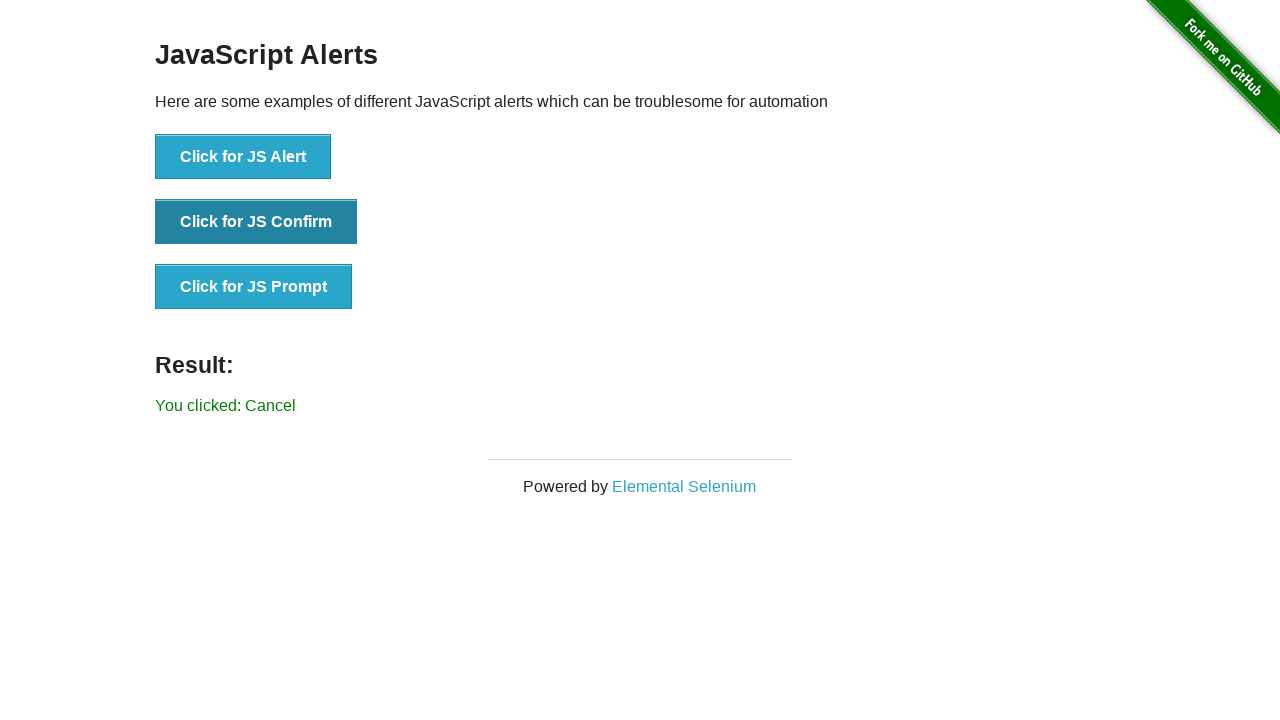